Tests prompt alert functionality by clicking a button to trigger a prompt dialog, entering text, and accepting it

Starting URL: https://training-support.net/webelements/alerts

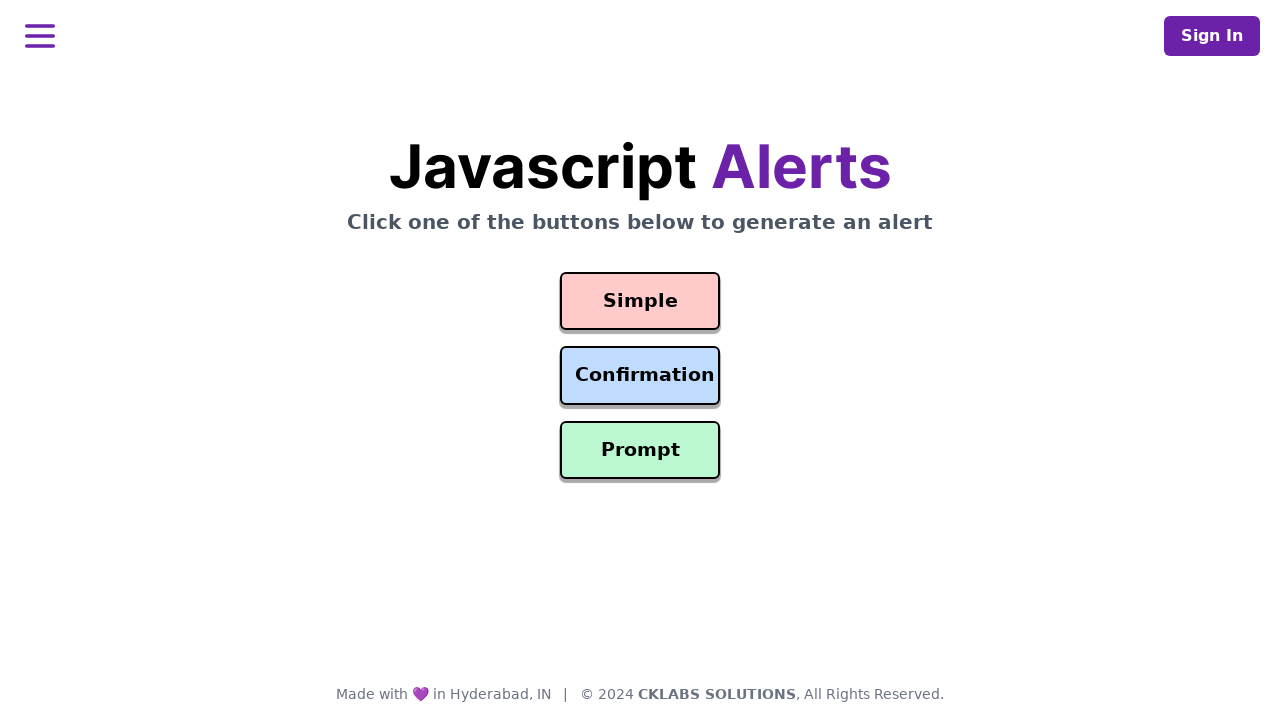

Set up dialog handler to accept prompt with 'Awesome!' text
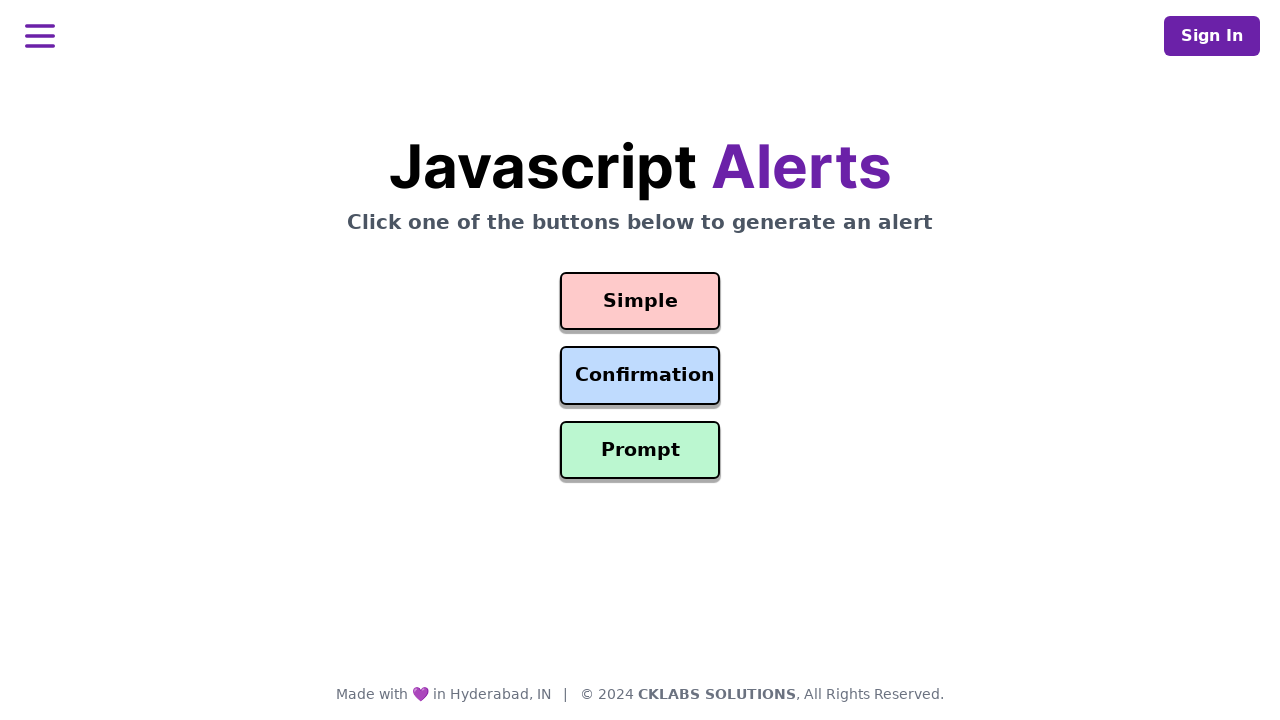

Clicked prompt button to trigger prompt alert at (640, 450) on #prompt
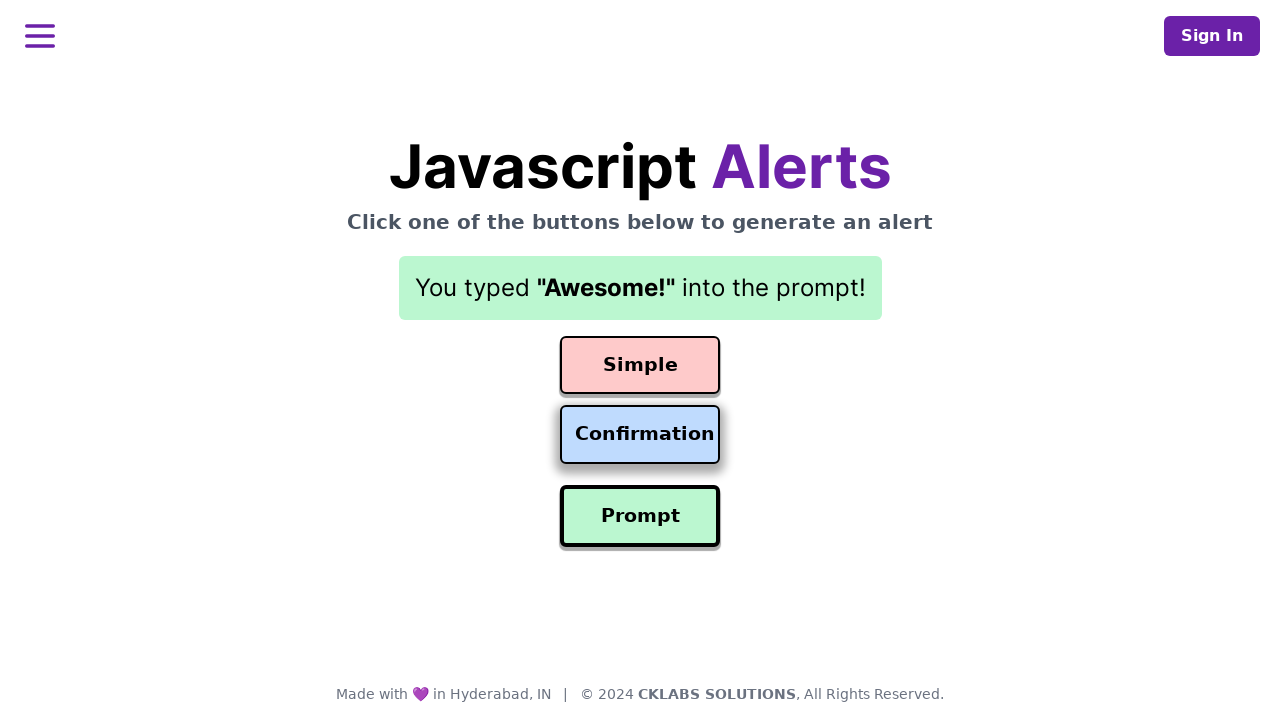

Waited 500ms for prompt alert to be handled
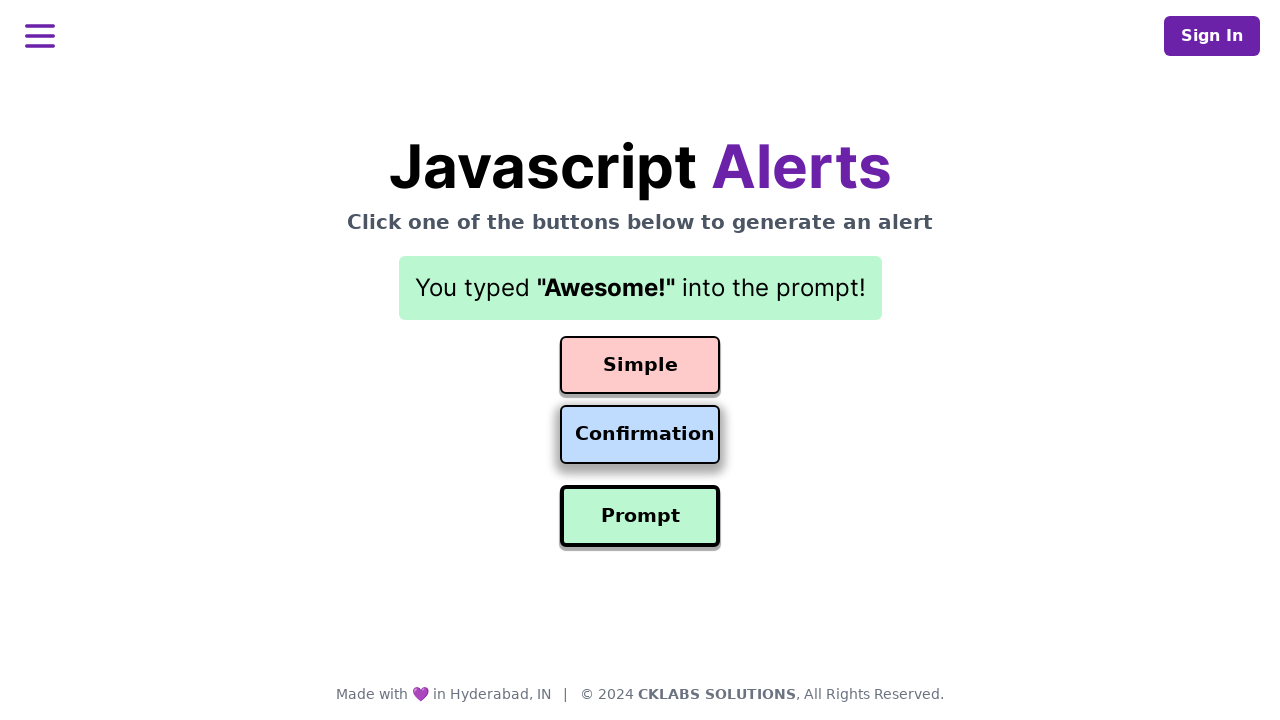

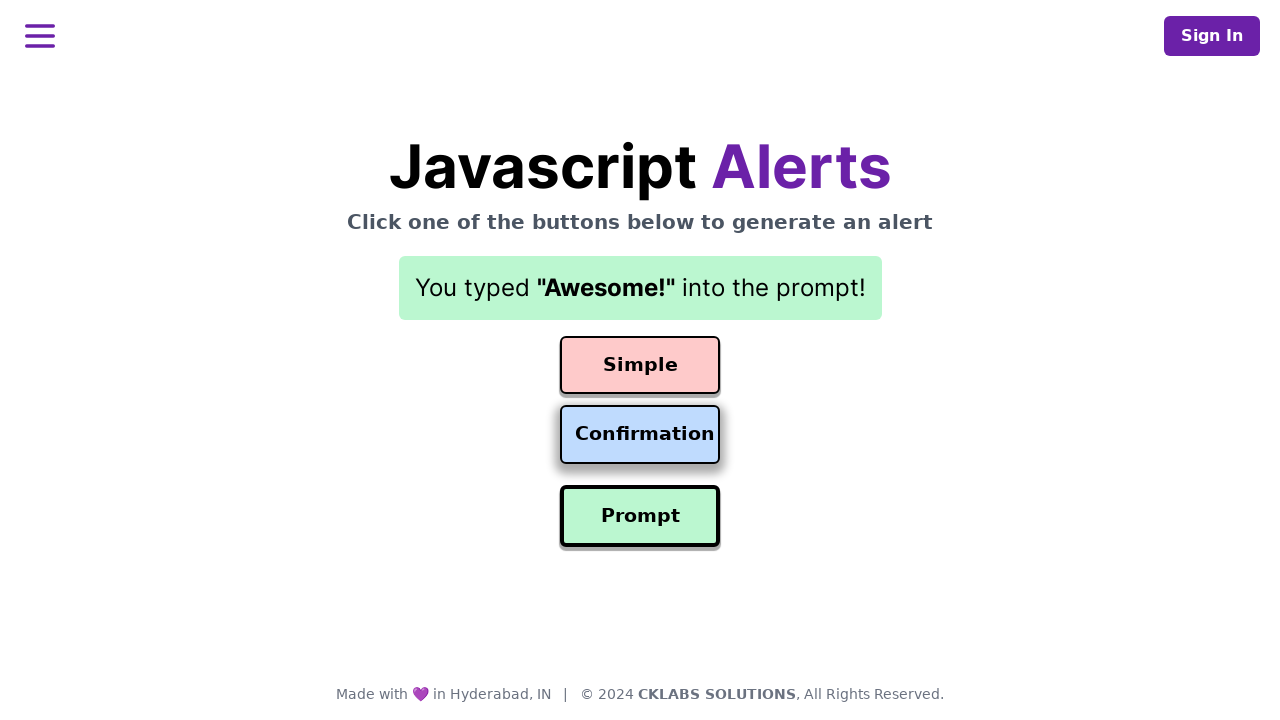